Tests window/tab handling by clicking a link to open a new tab, switching to it, clicking an element in the new tab, and then closing it

Starting URL: https://omayo.blogspot.com/

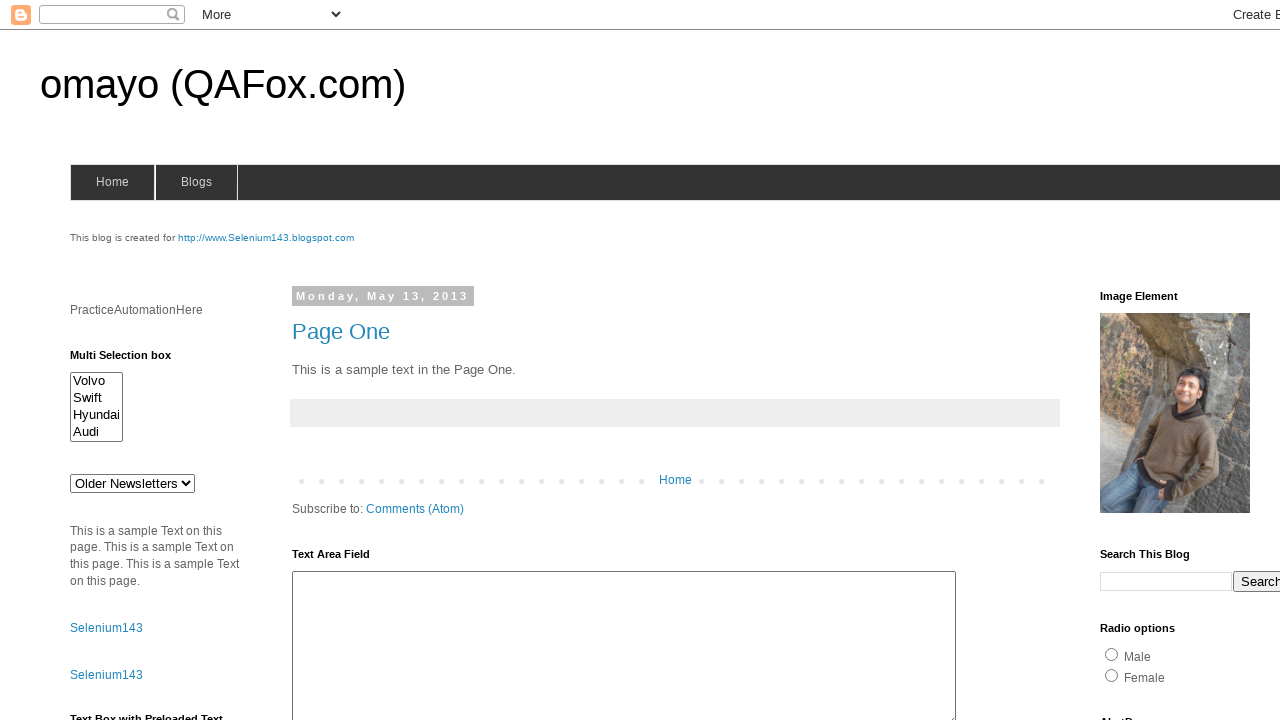

Stored reference to main window/tab
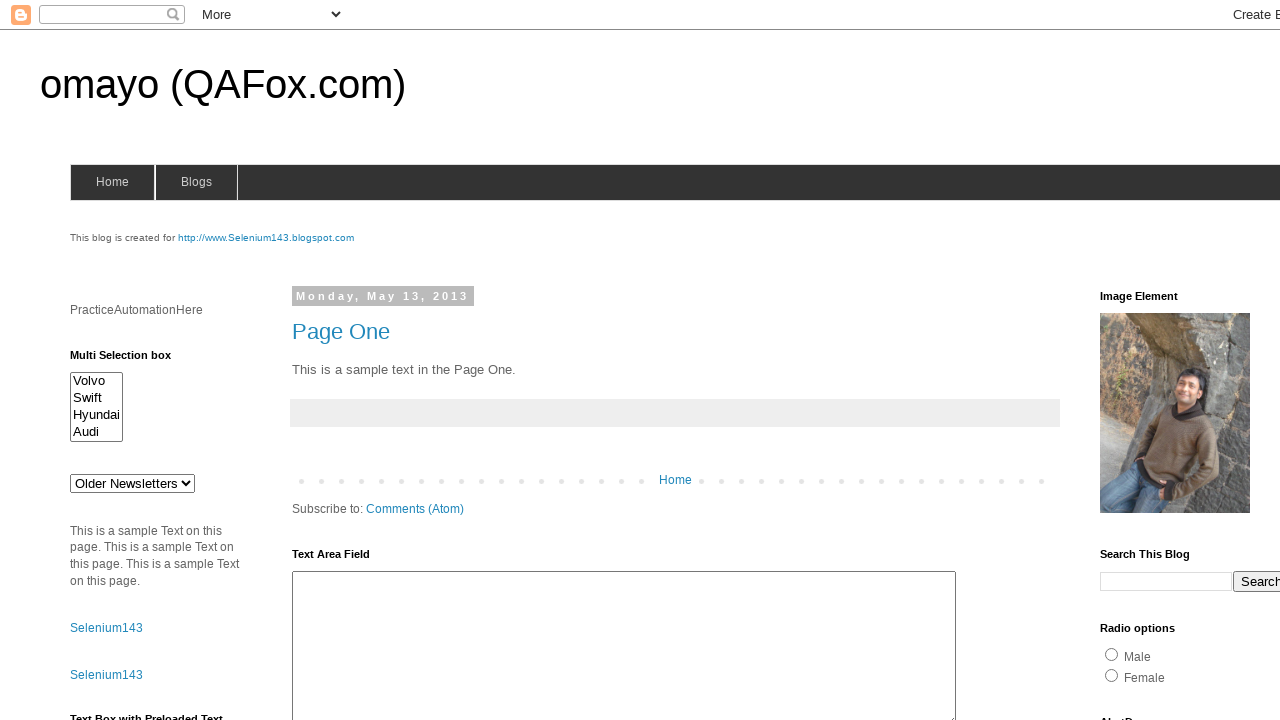

Clicked SeleniumTutorial link to open new tab at (116, 360) on a:text('SeleniumTutorial')
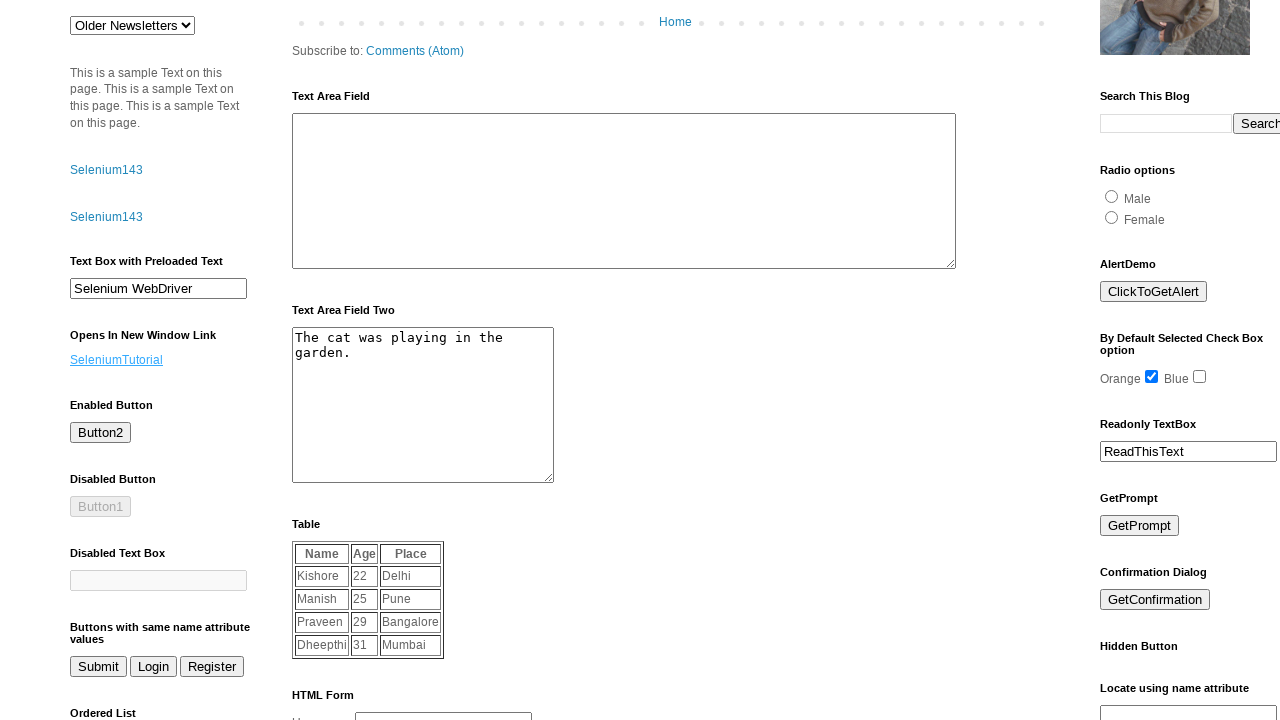

Waited for new tab to open
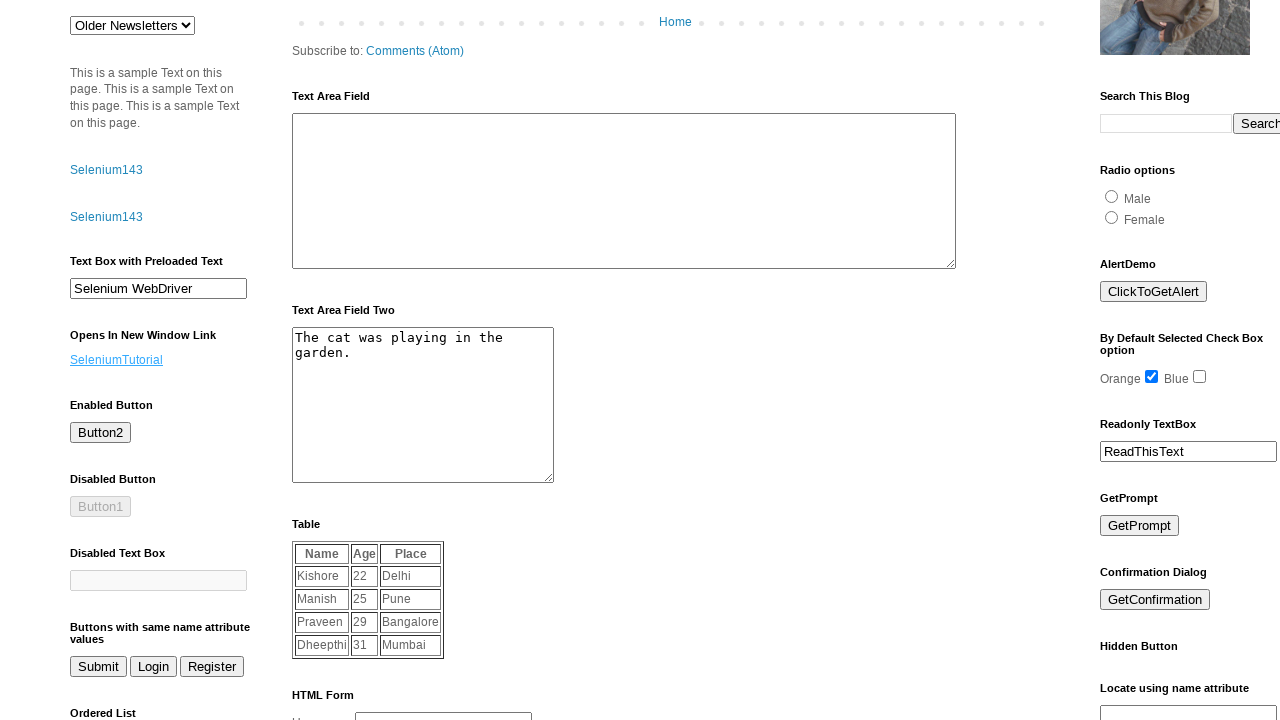

Switched to newly opened tab
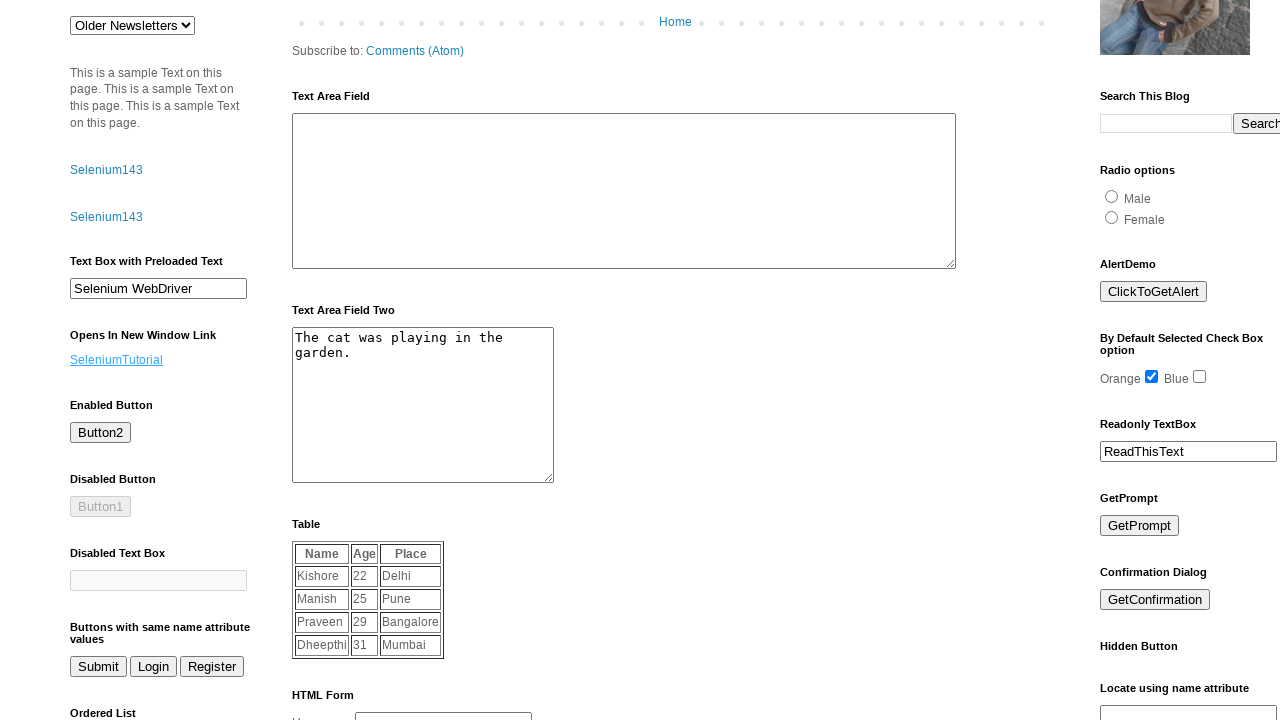

Clicked second link in table cells on new tab at (474, 240) on td > a >> nth=1
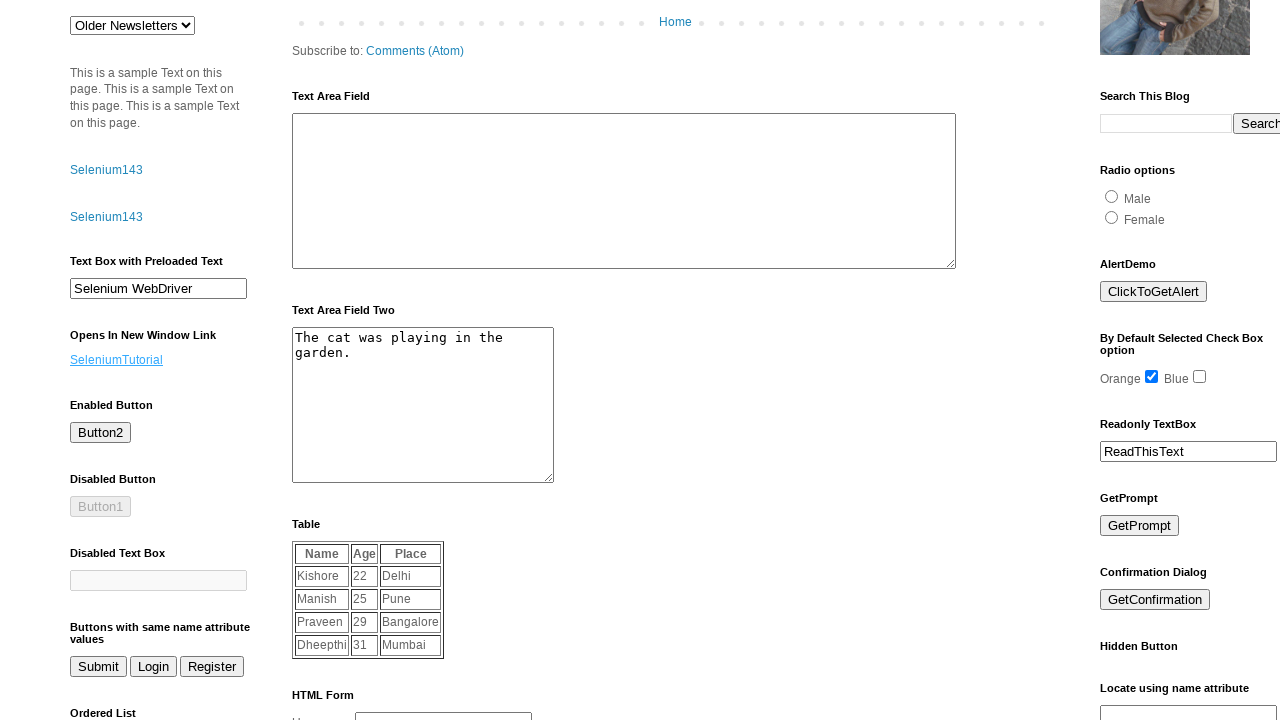

Closed the new tab
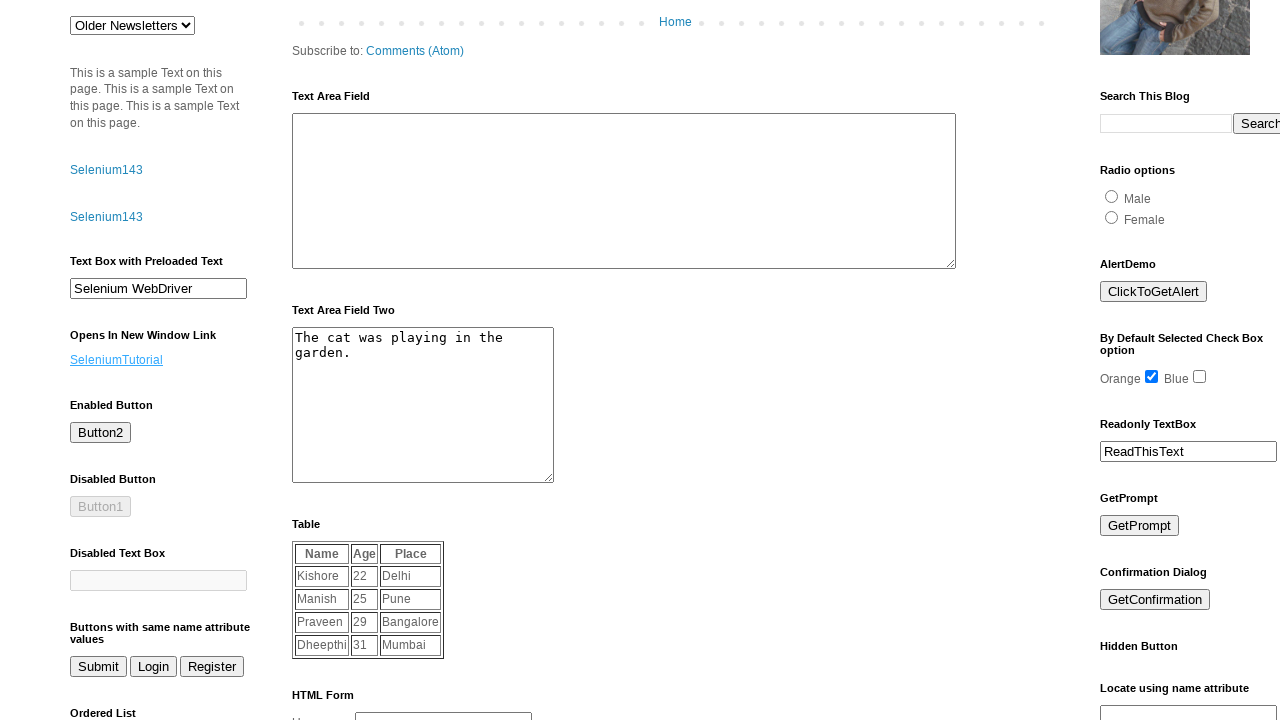

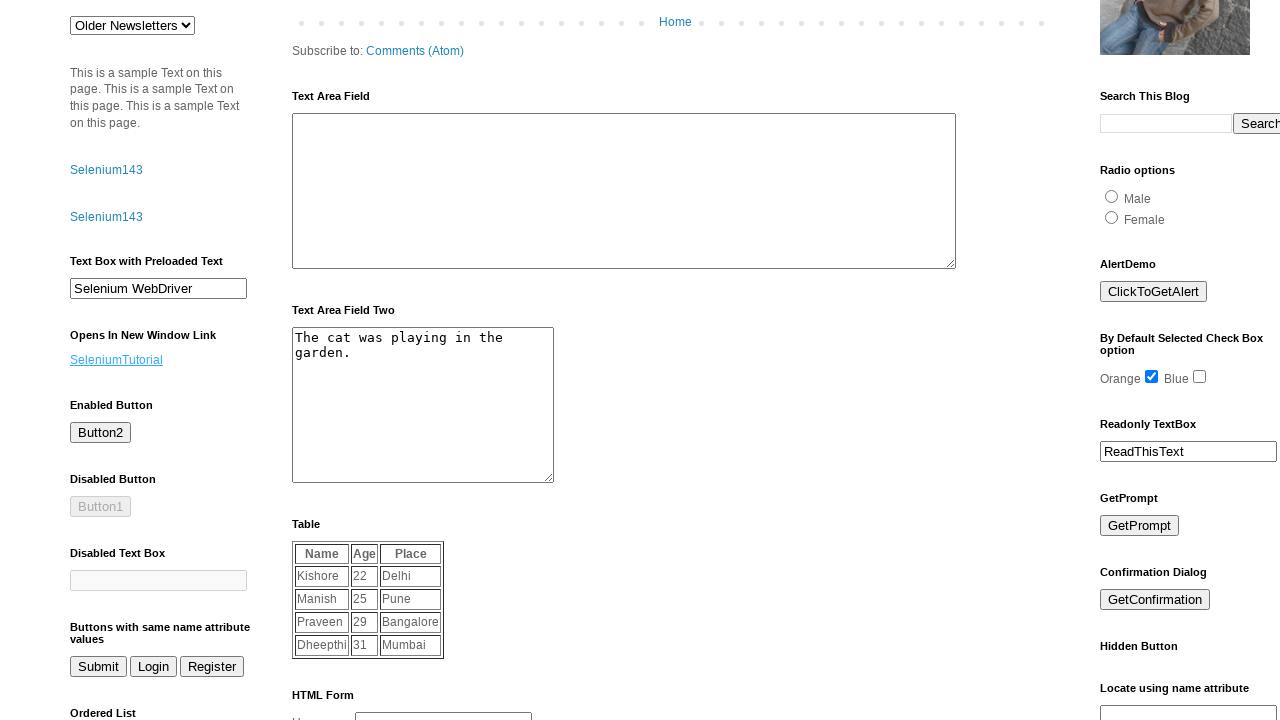